Tests date selection functionality by selecting month, day, and year from dropdown menus on a combodate demo page to enter a date of birth.

Starting URL: https://vitalets.github.io/combodate/

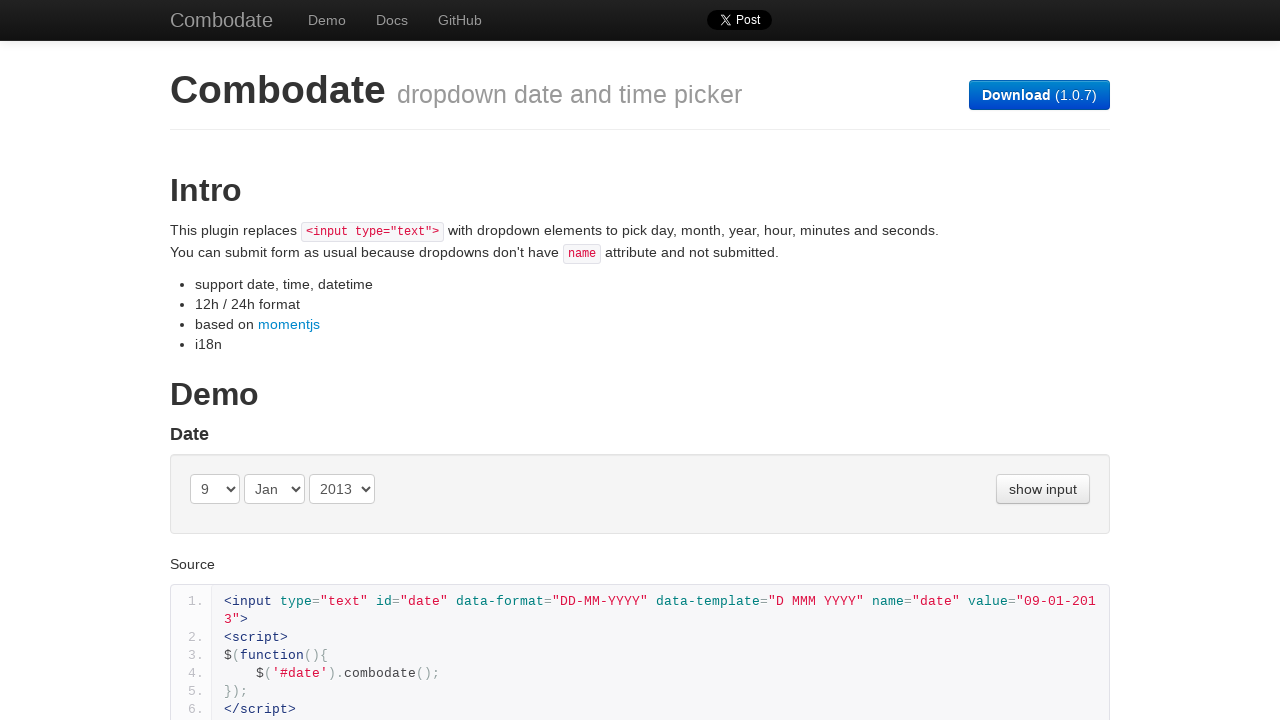

Selected September (index 8) from month dropdown on (//select[@class='month '])[1]
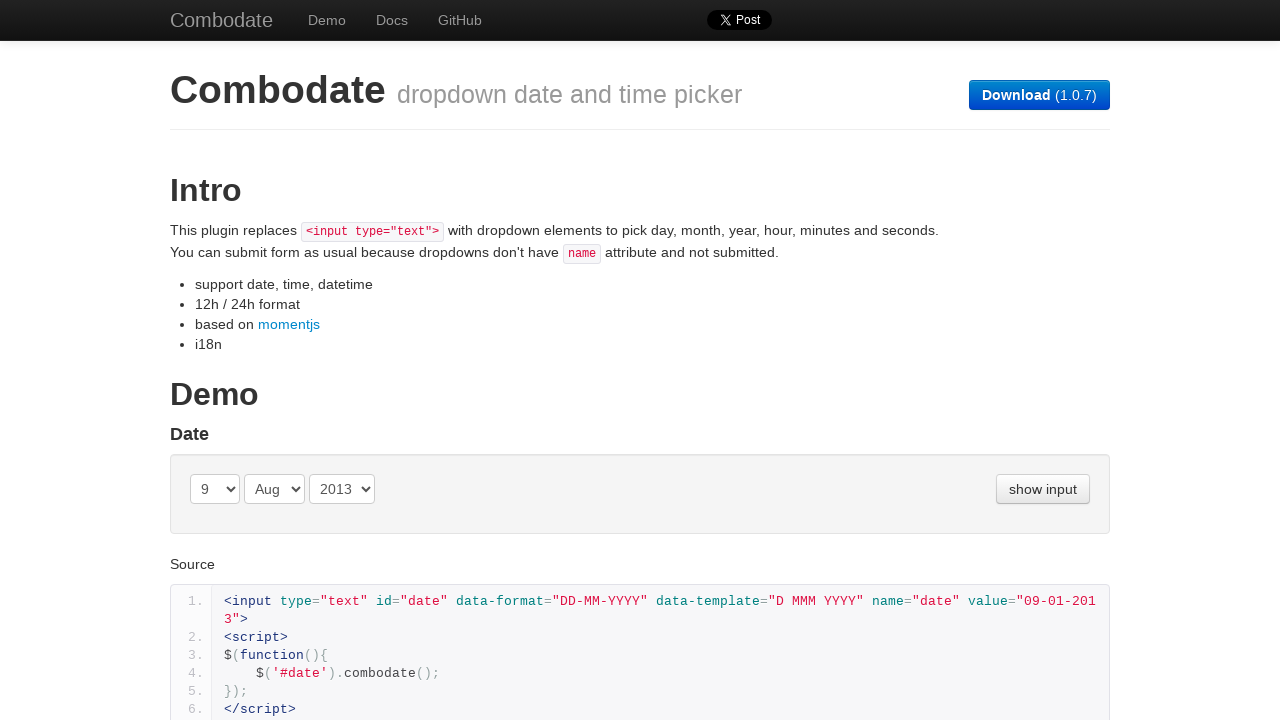

Selected day 30 from day dropdown on (//select[@class='day '])[1]
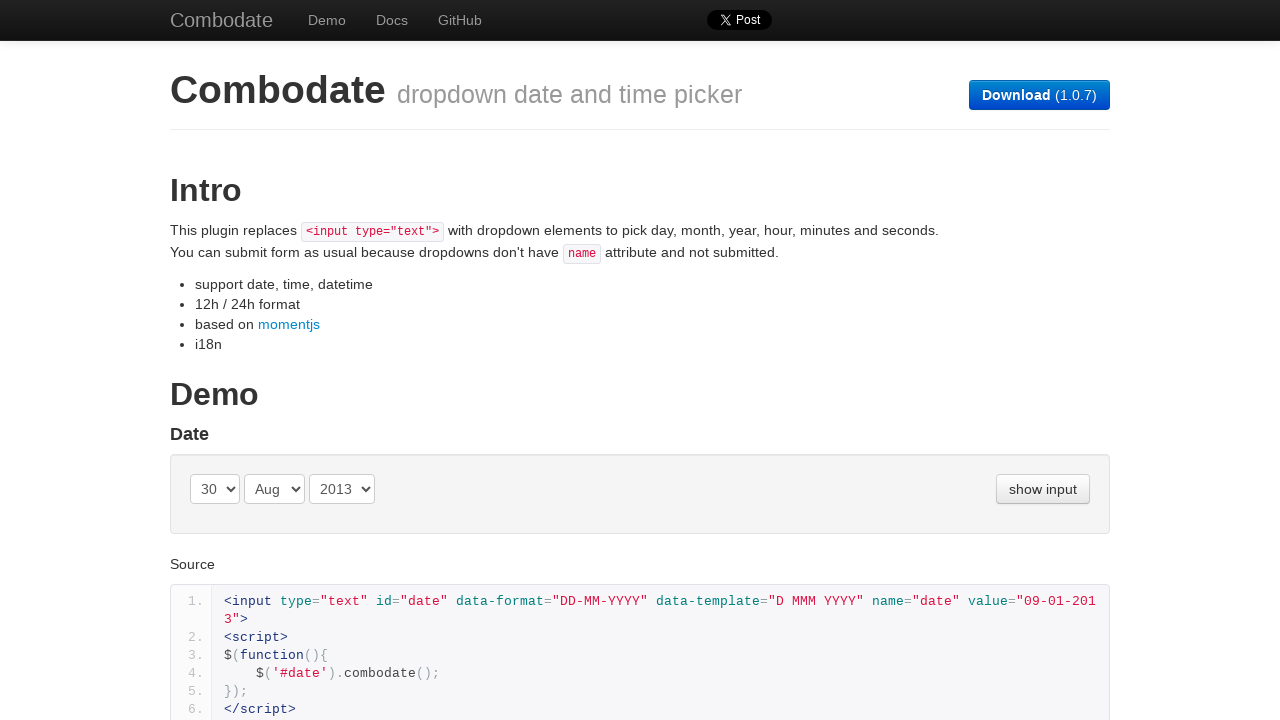

Selected year 2014 from year dropdown on (//select[@class='year '])[1]
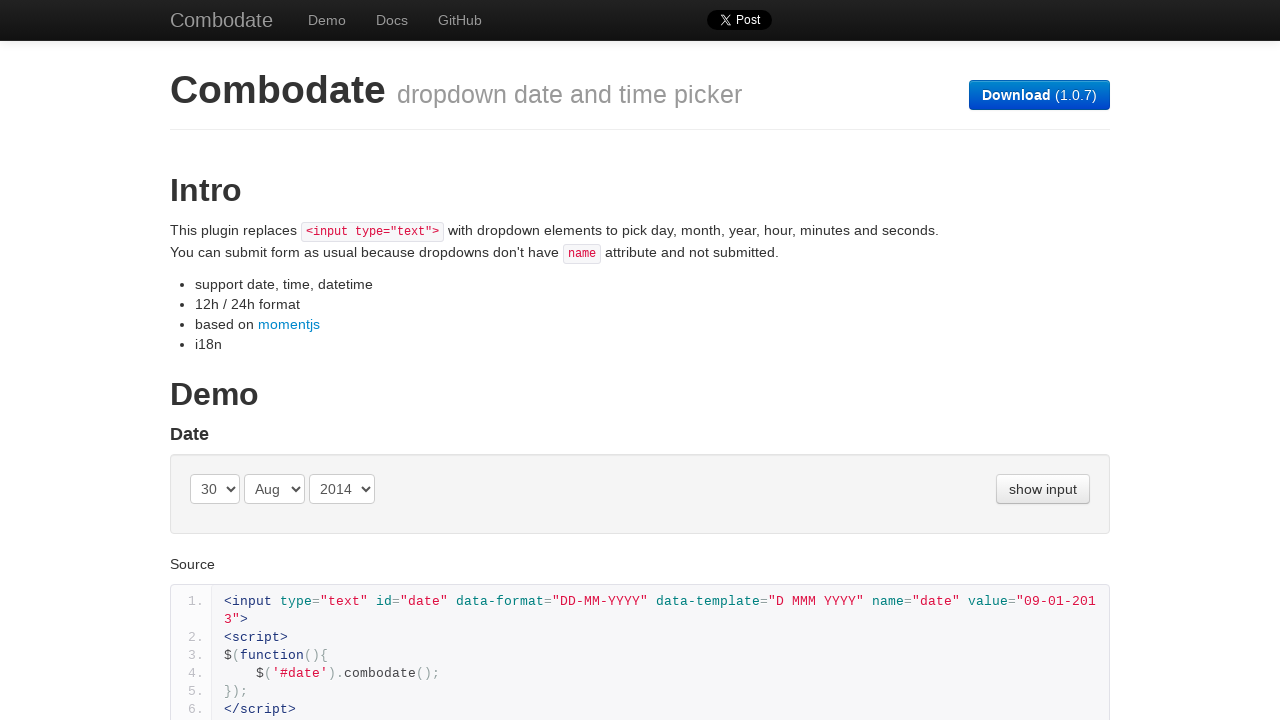

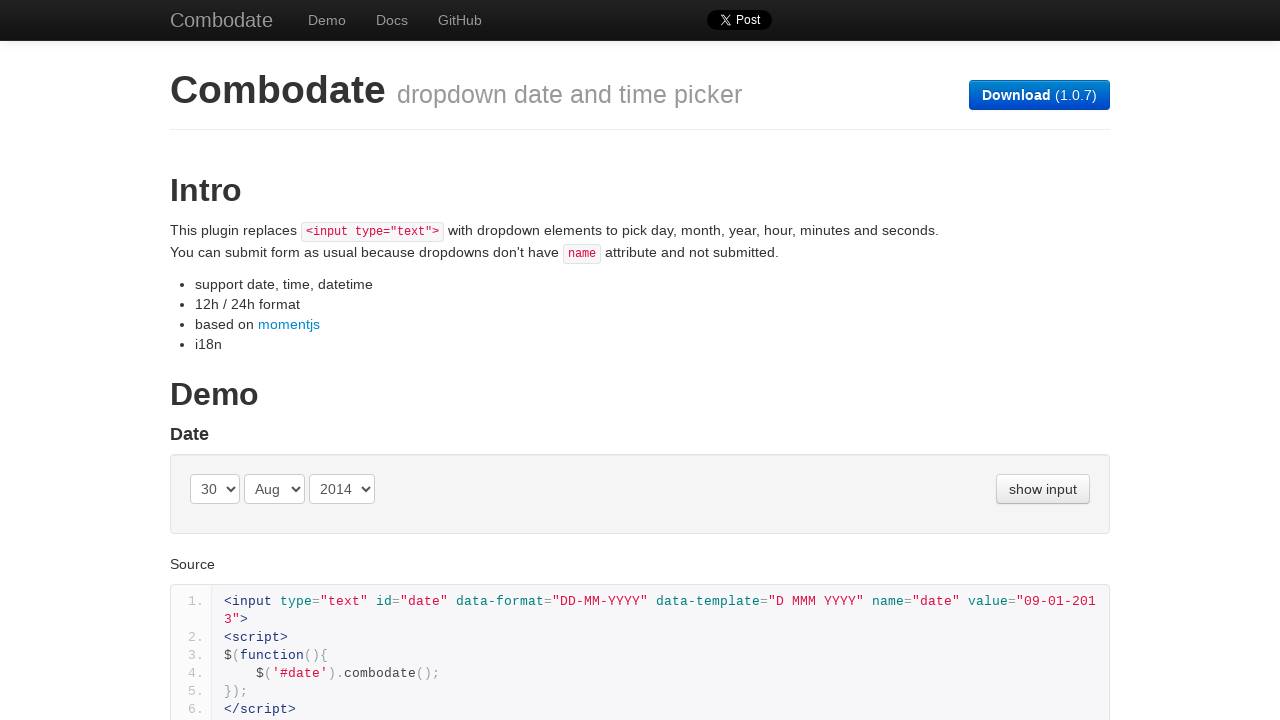